Tests handling a prompt dialog box by navigating to the Alerts section and clicking the prompt button to trigger a prompt alert.

Starting URL: https://demoqa.com/

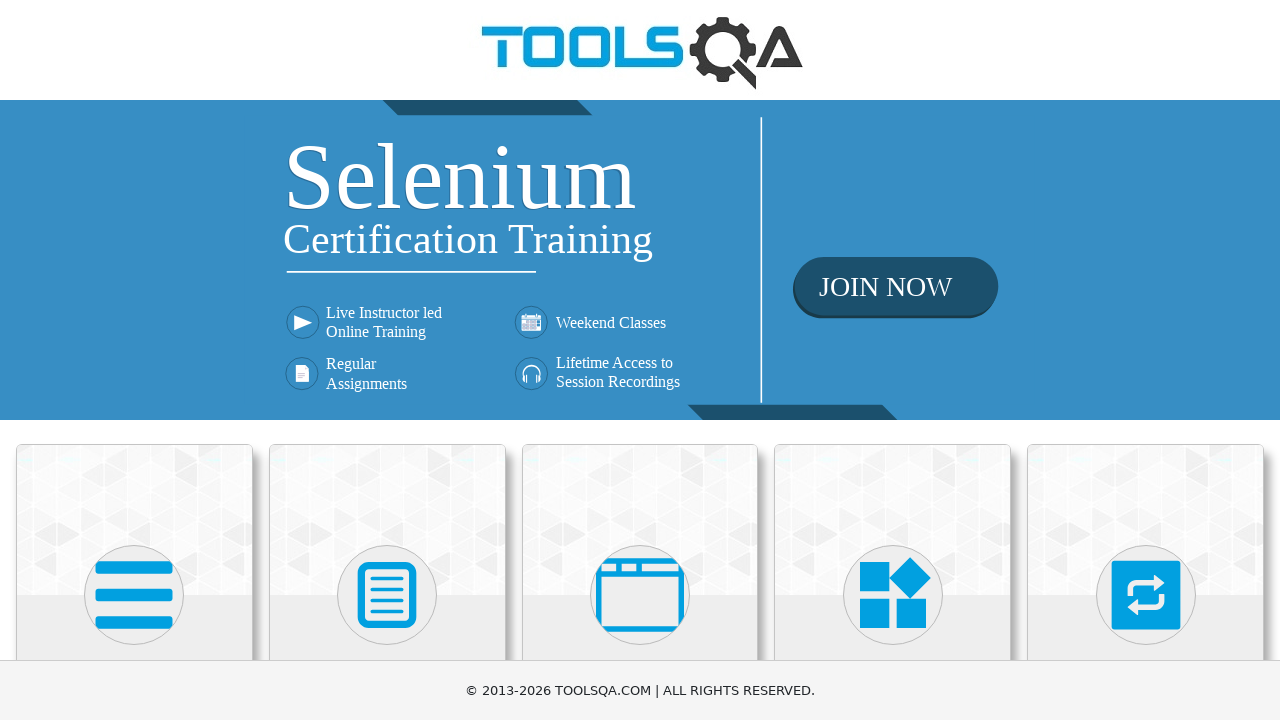

Clicked on 'Alerts, Frame & Windows' card at (640, 360) on text=Alerts, Frame & Windows
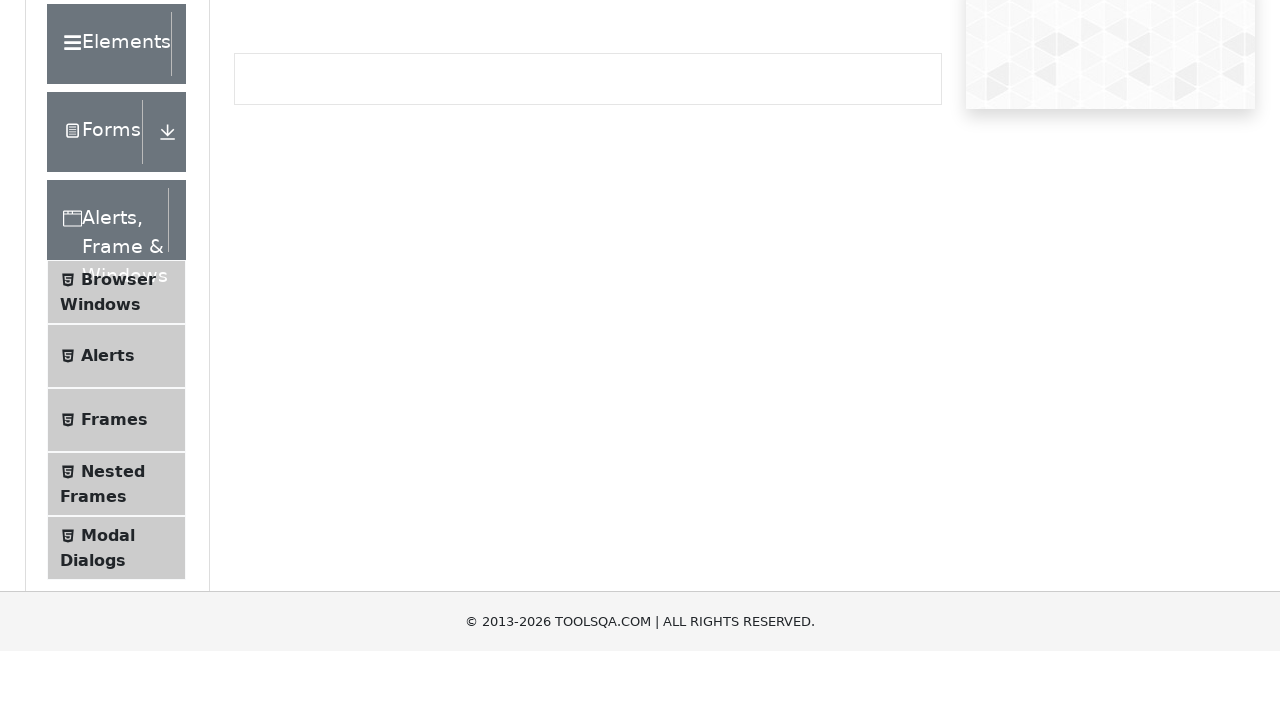

Clicked on 'Alerts' menu item at (116, 501) on li:has-text('Alerts'):not(:has-text('Frame'))
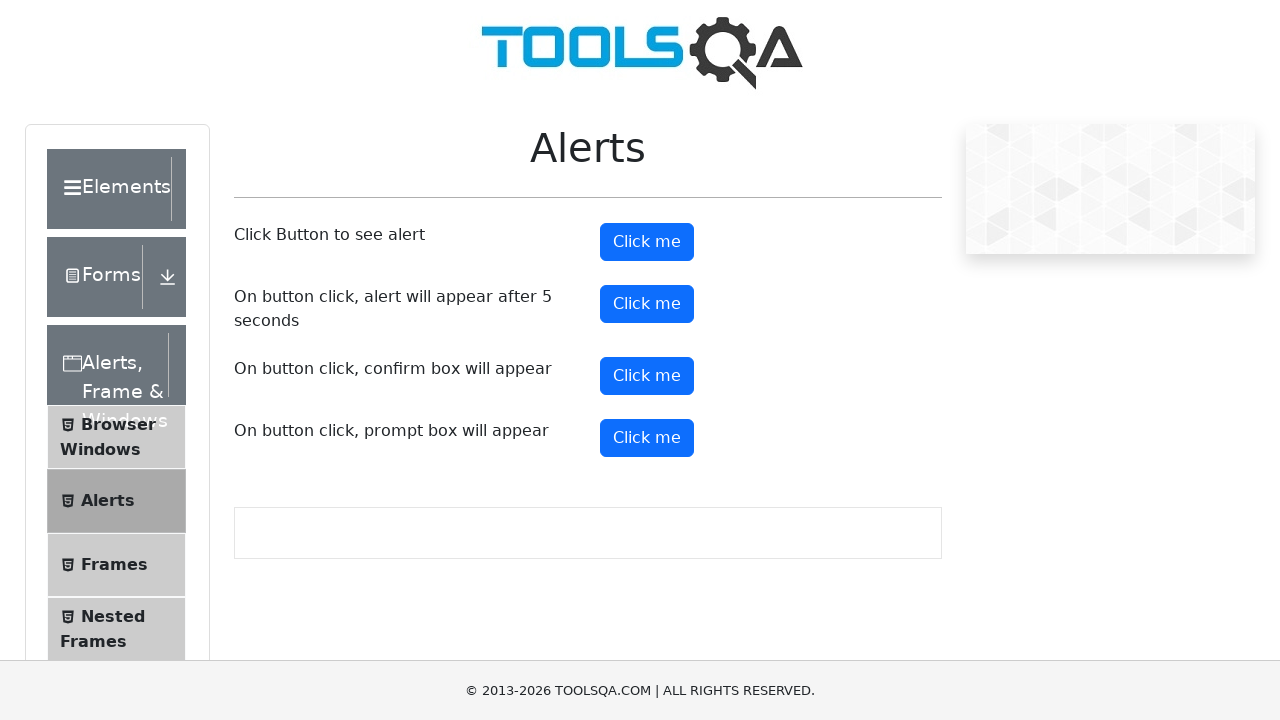

Set up dialog handler to accept prompt with 'TestUser'
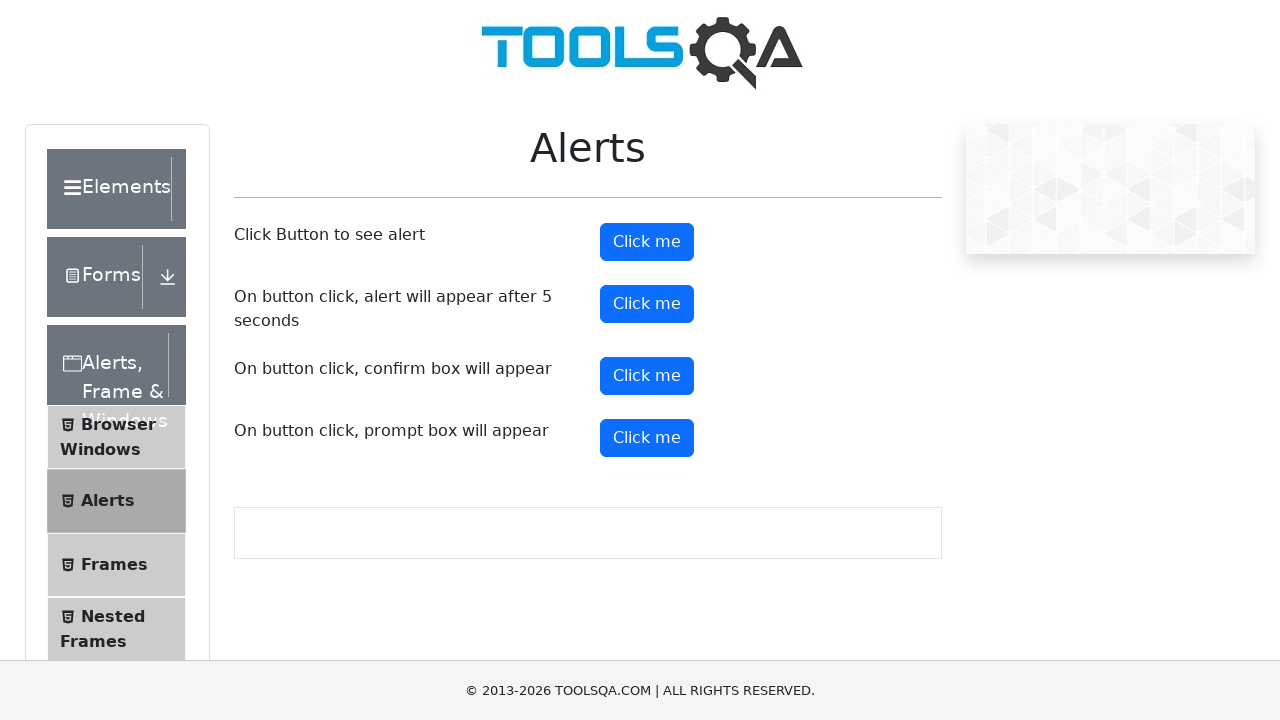

Clicked the prompt button to trigger the alert dialog at (647, 438) on #promtButton
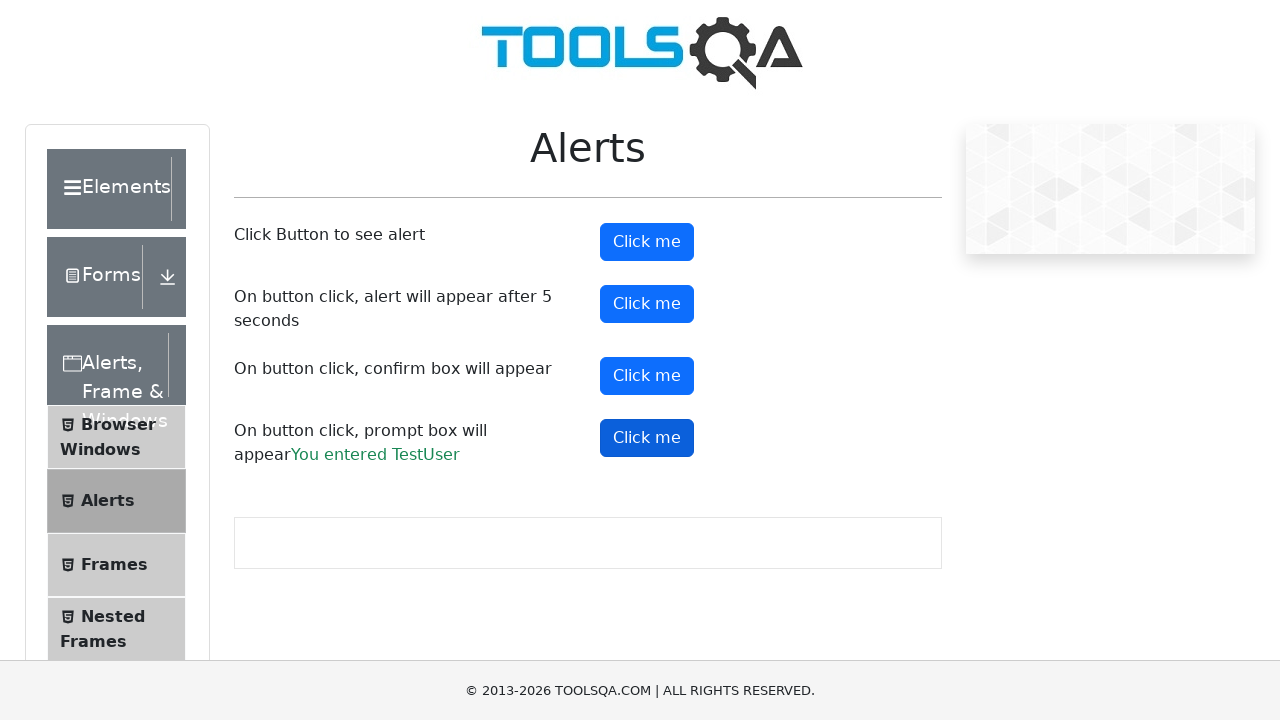

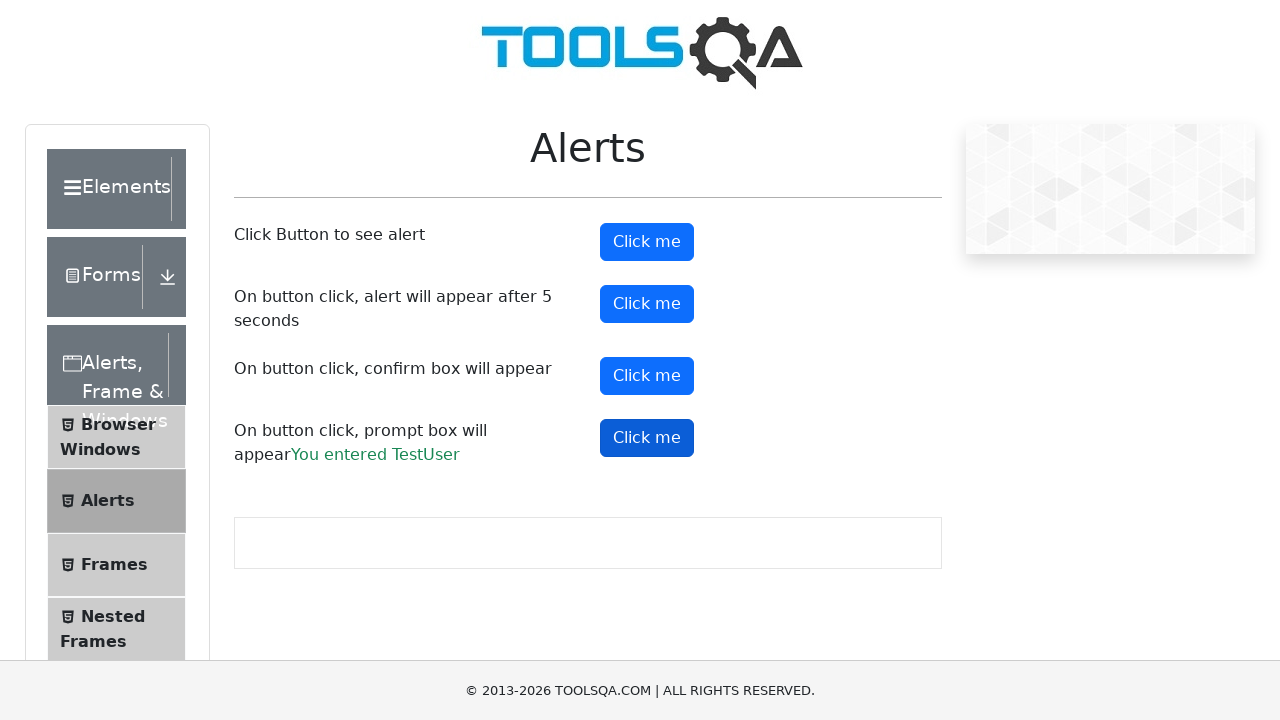